Logs in and adds a product to the shopping cart

Starting URL: https://www.saucedemo.com/

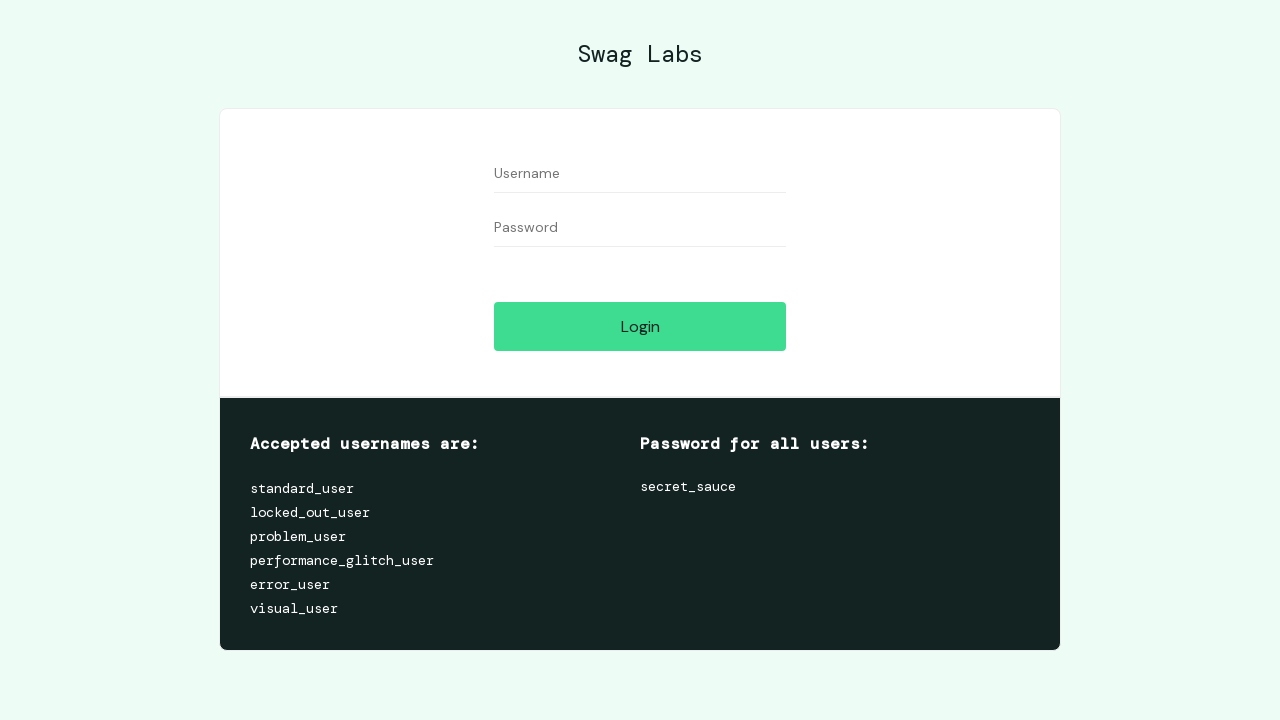

Filled username field with 'standard_user' on #user-name
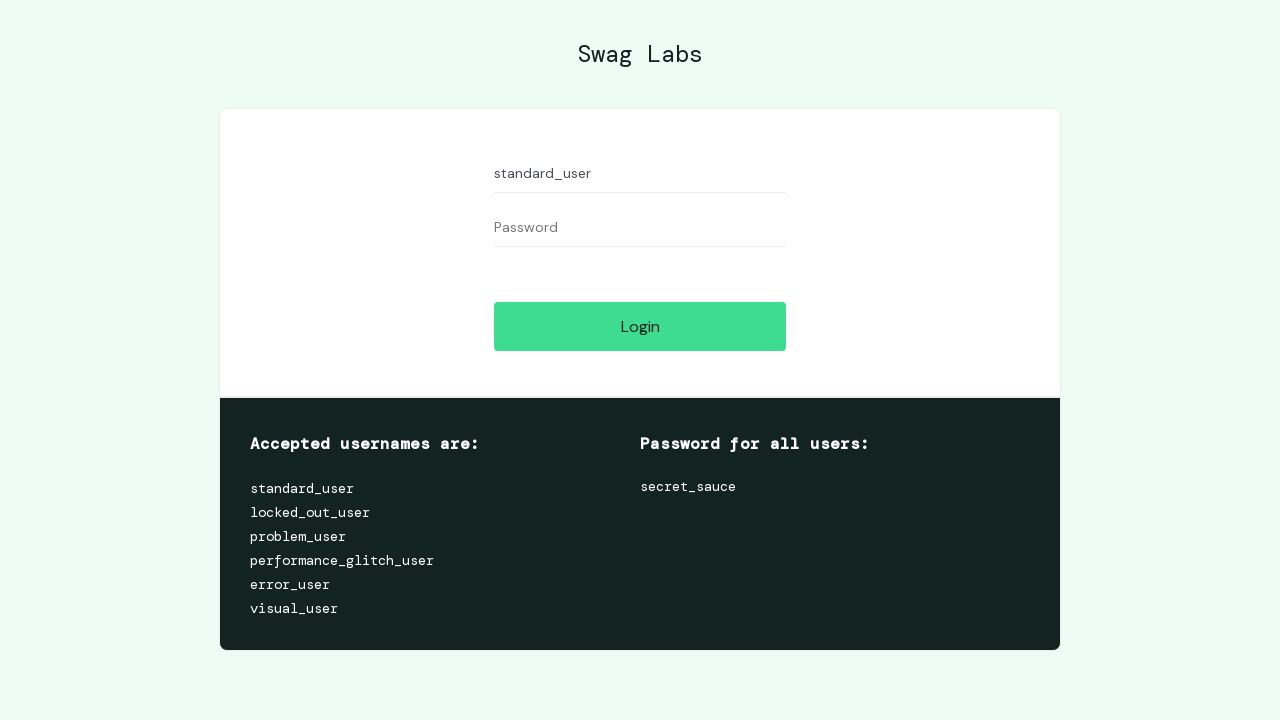

Filled password field with 'secret_sauce' on #password
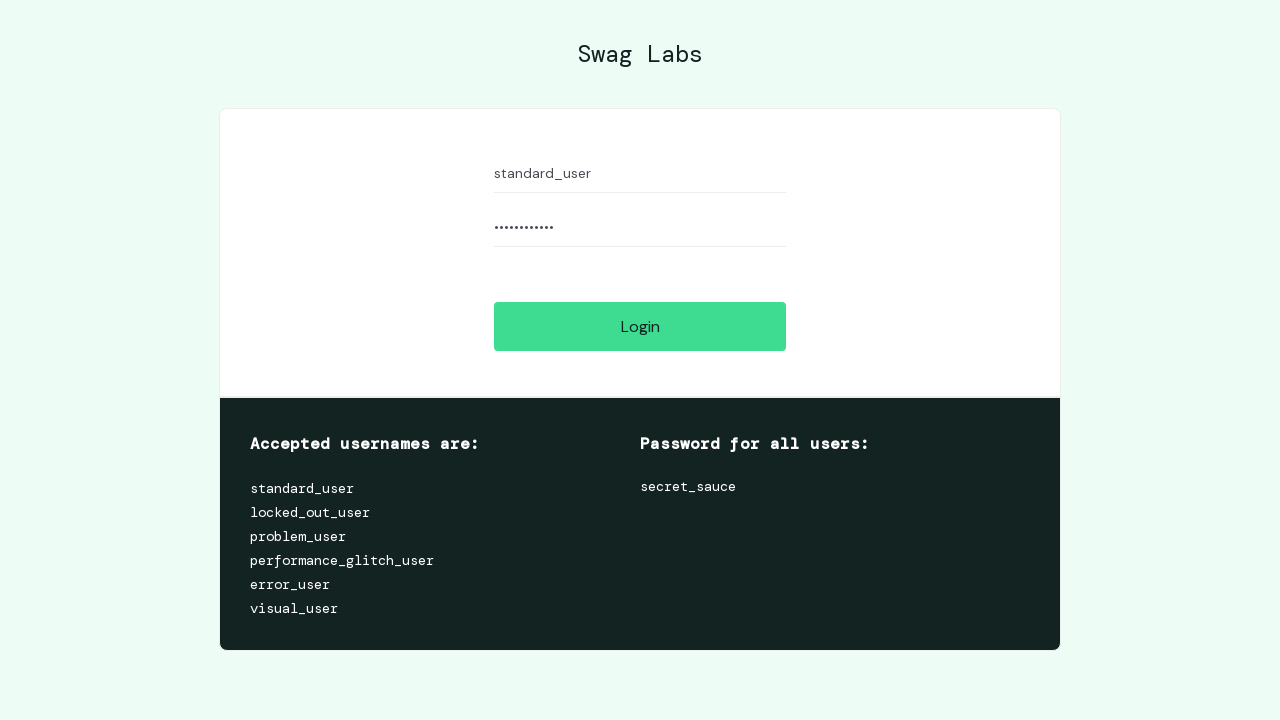

Clicked login button to authenticate at (640, 326) on #login-button
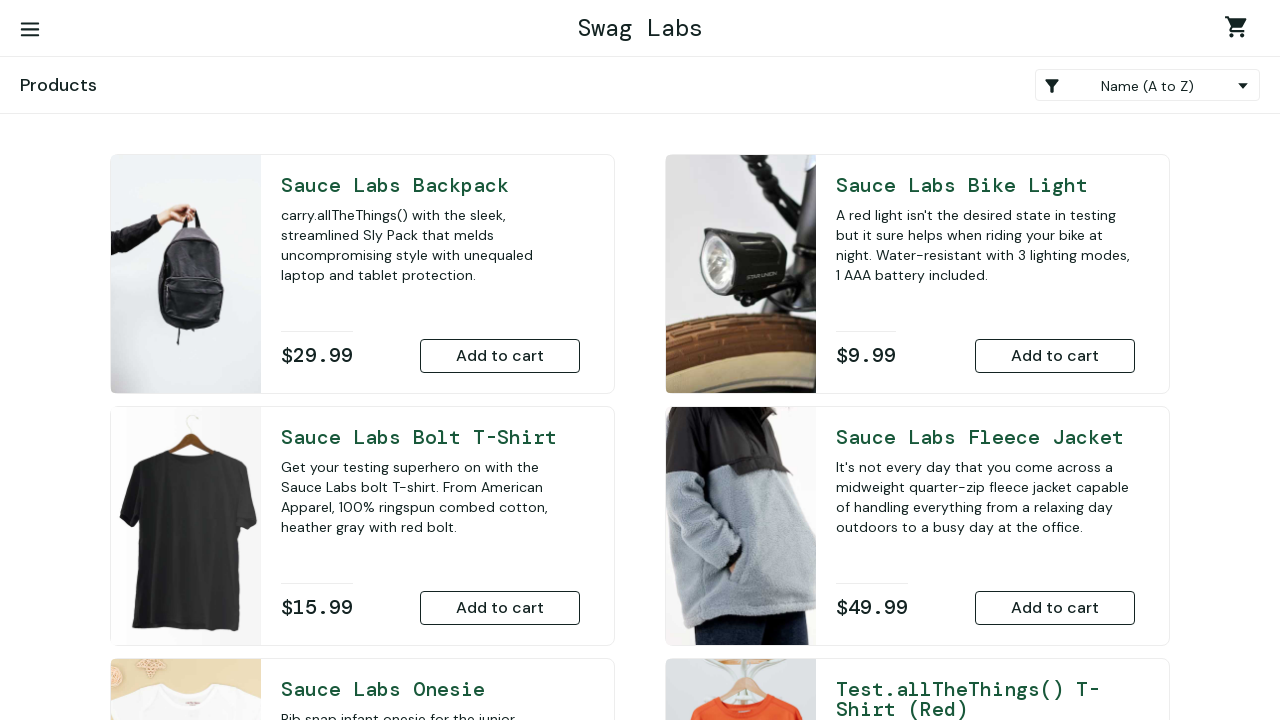

Added Sauce Labs Backpack to shopping cart at (500, 356) on #add-to-cart-sauce-labs-backpack
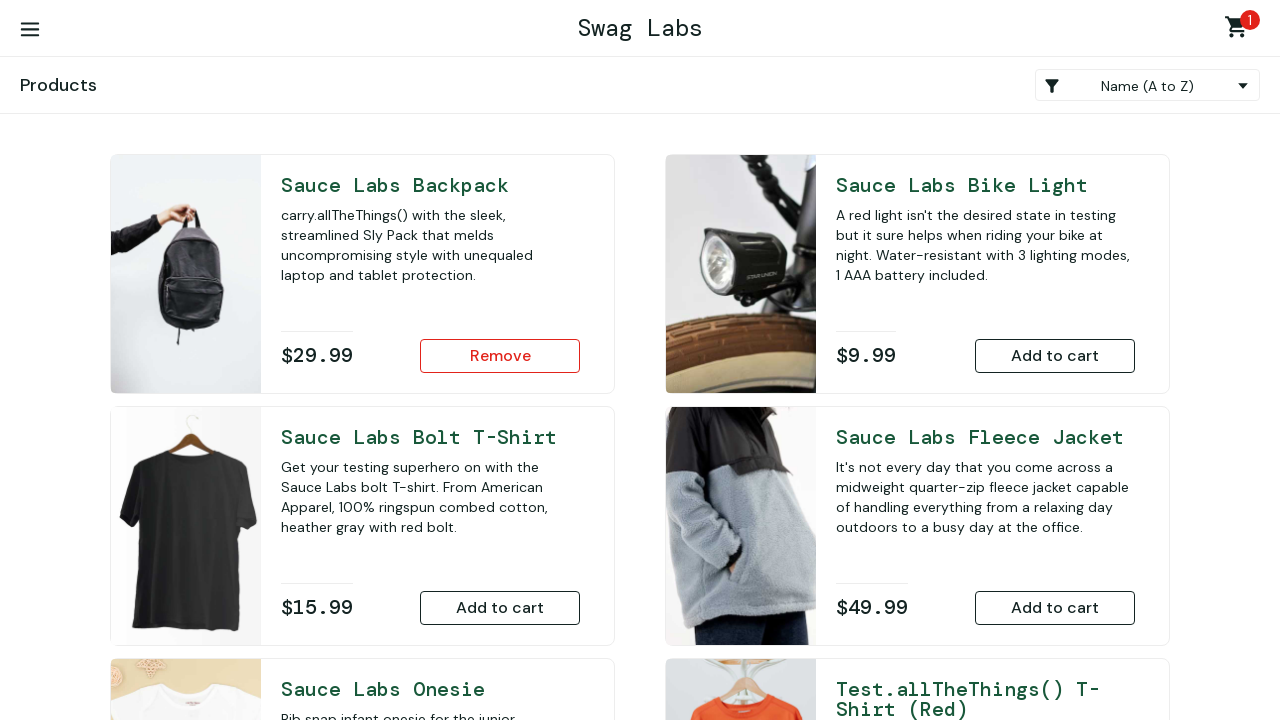

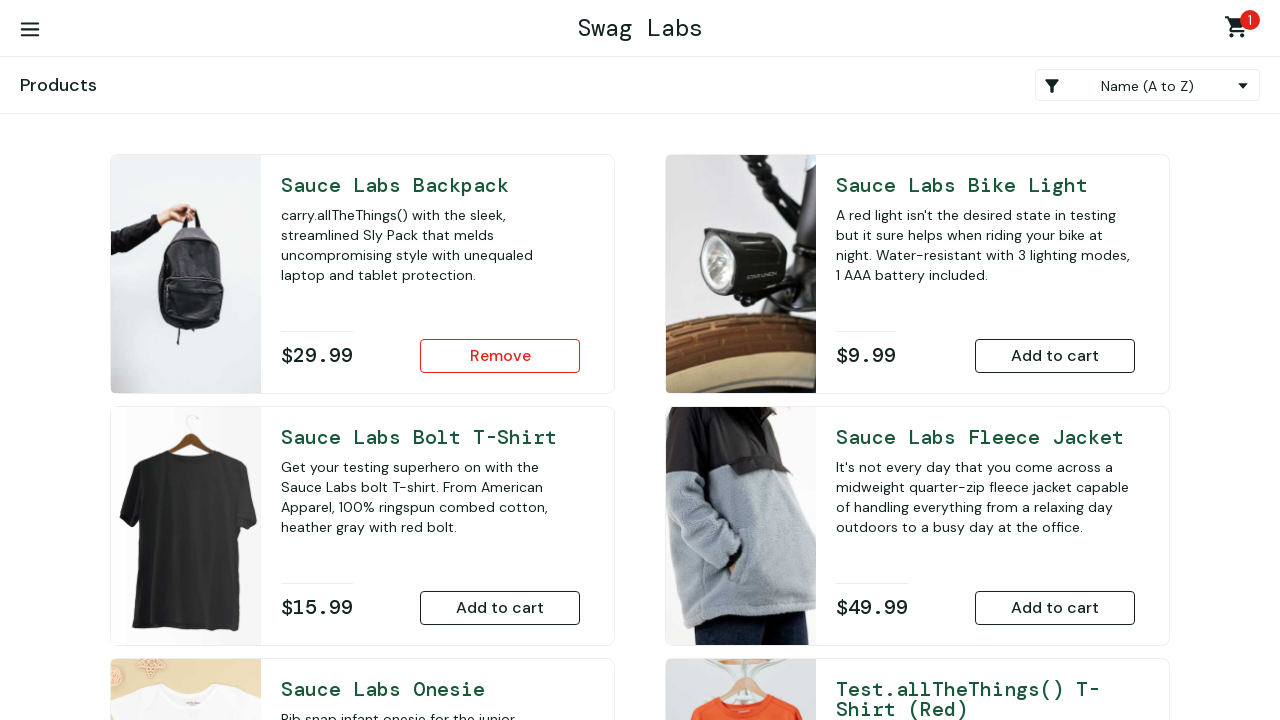